Tests drag and drop functionality on jQuery UI demo page by switching to an iframe and dragging an element onto a drop target

Starting URL: https://jqueryui.com/droppable/

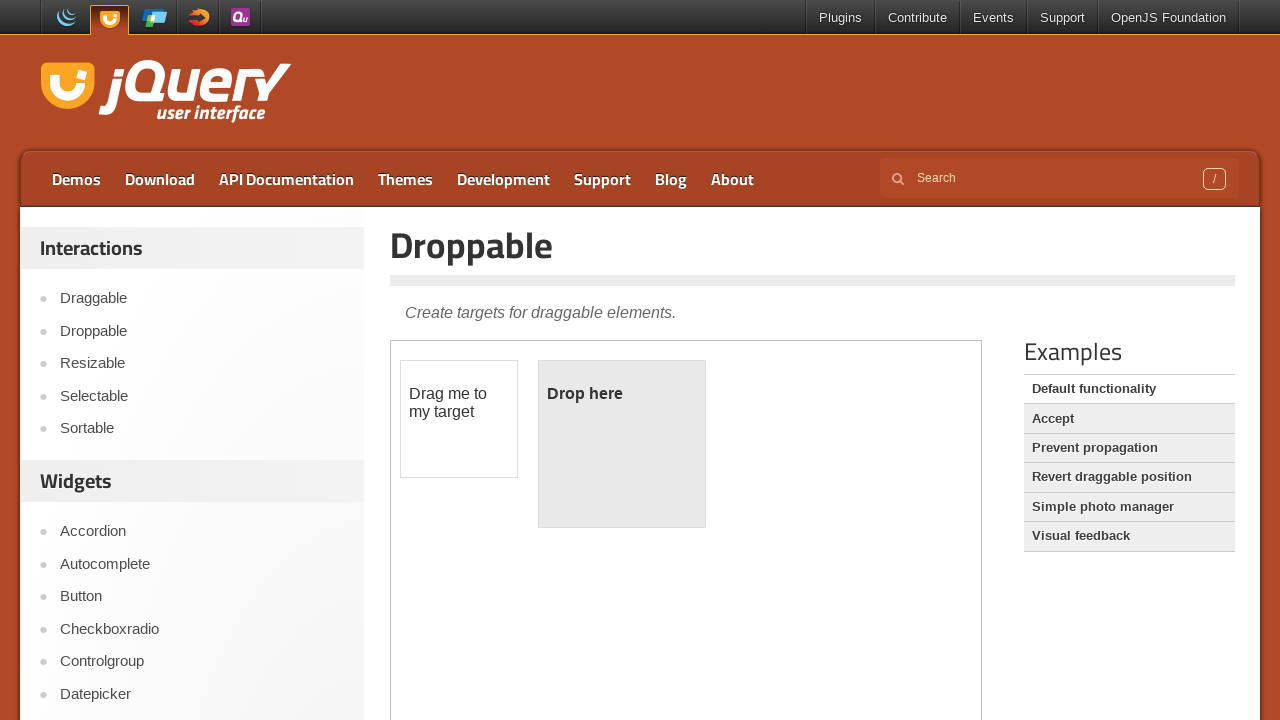

Located demo iframe for drag and drop test
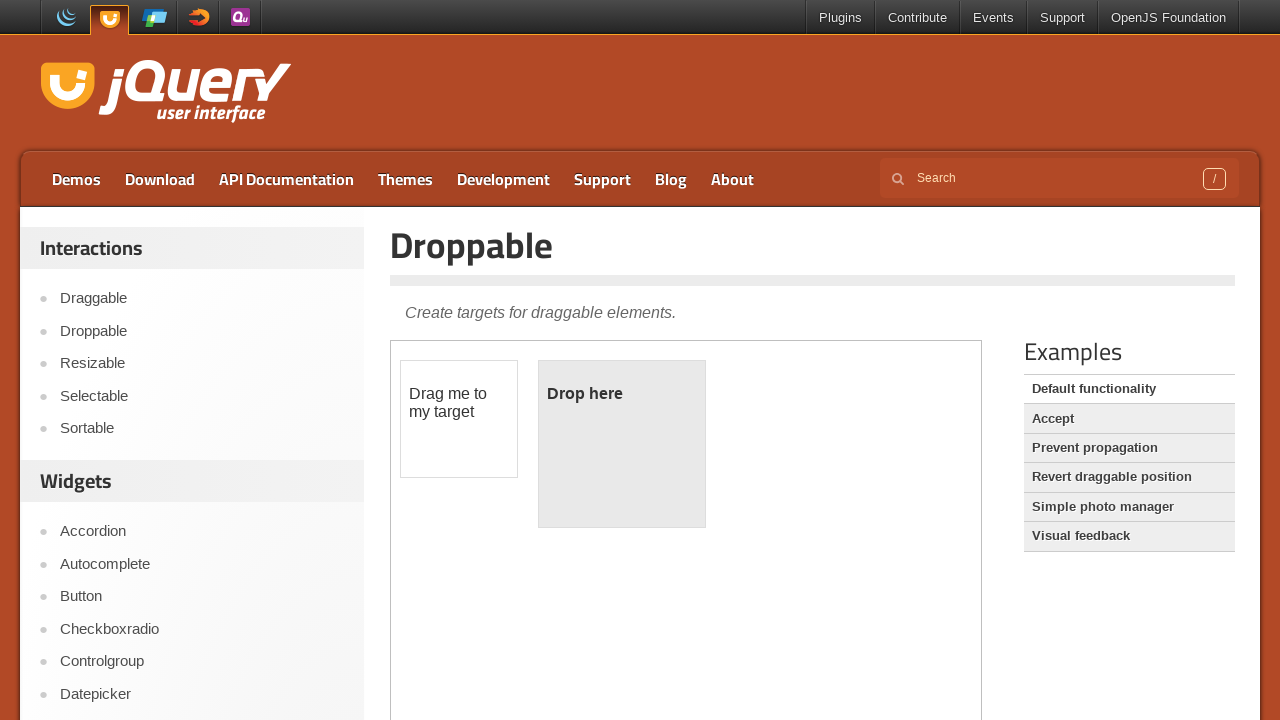

Located draggable element within iframe
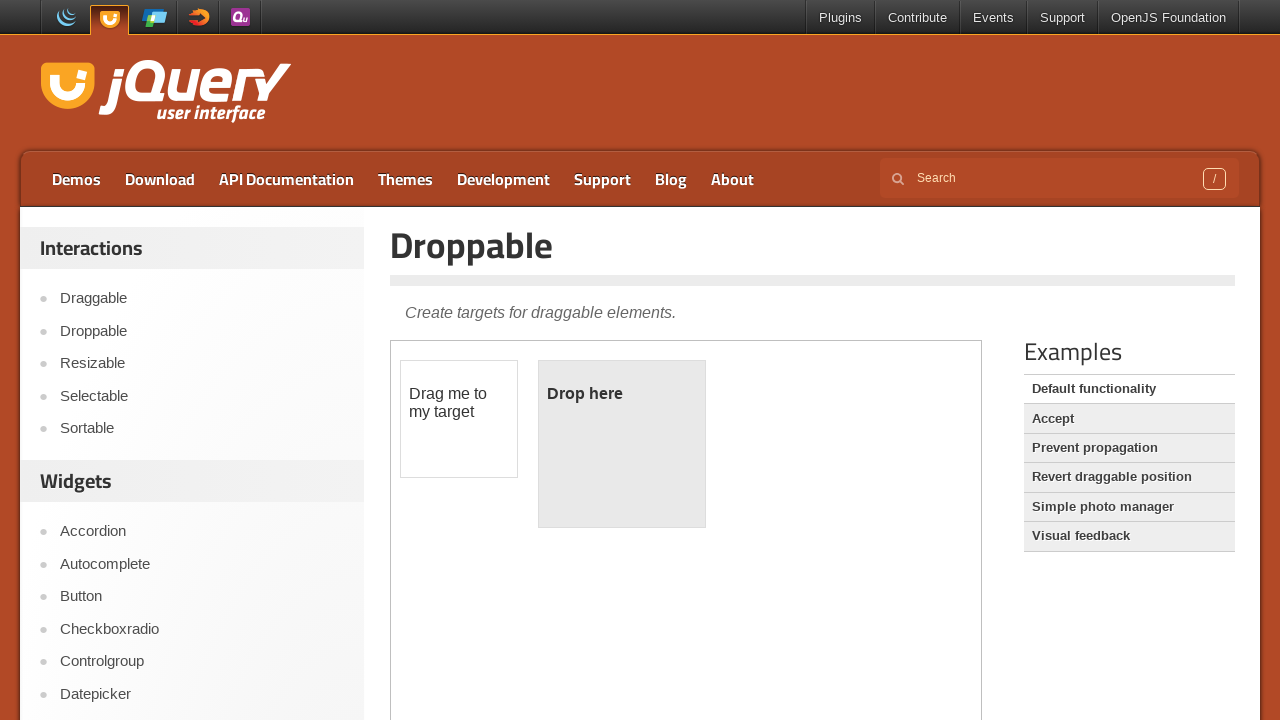

Located droppable target element within iframe
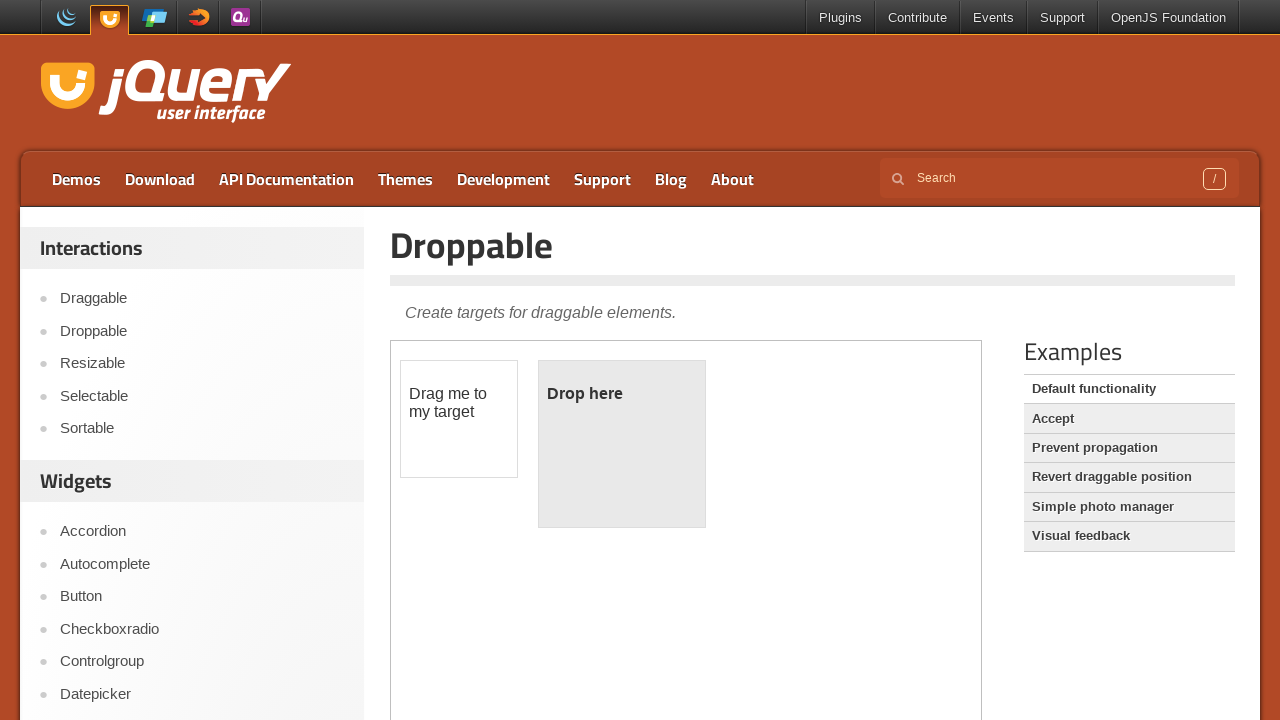

Dragged draggable element onto droppable target at (622, 444)
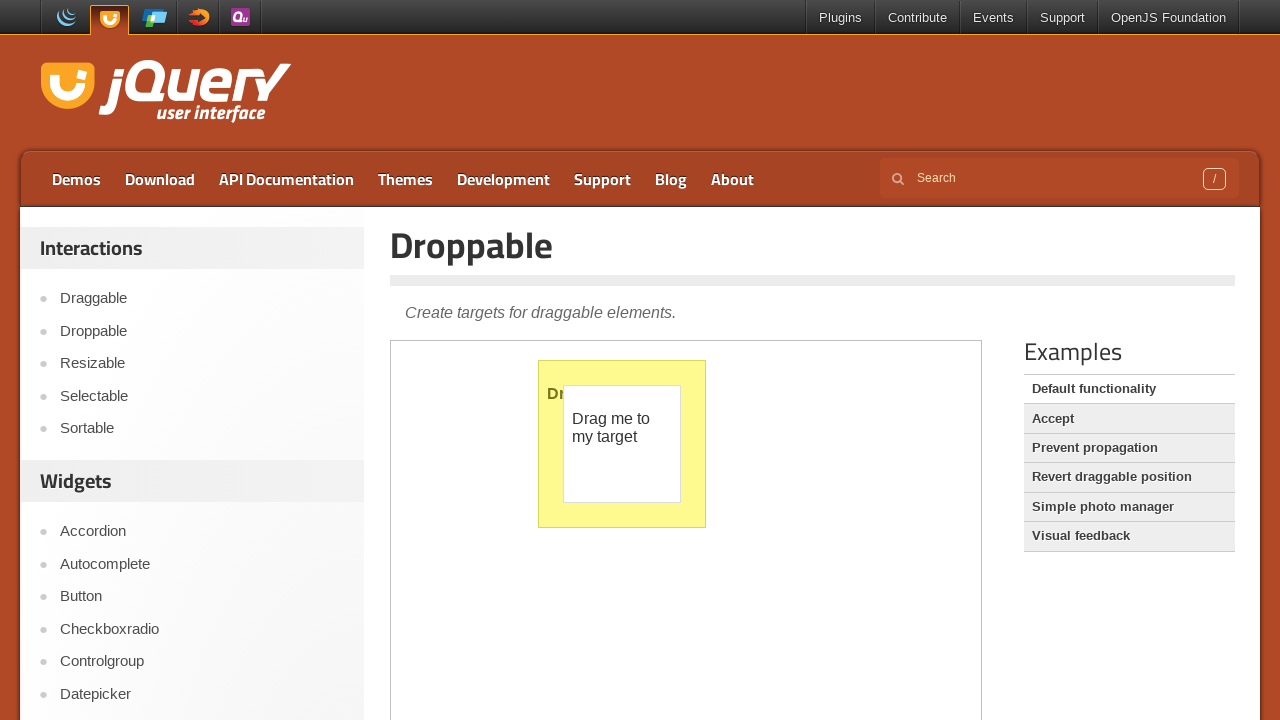

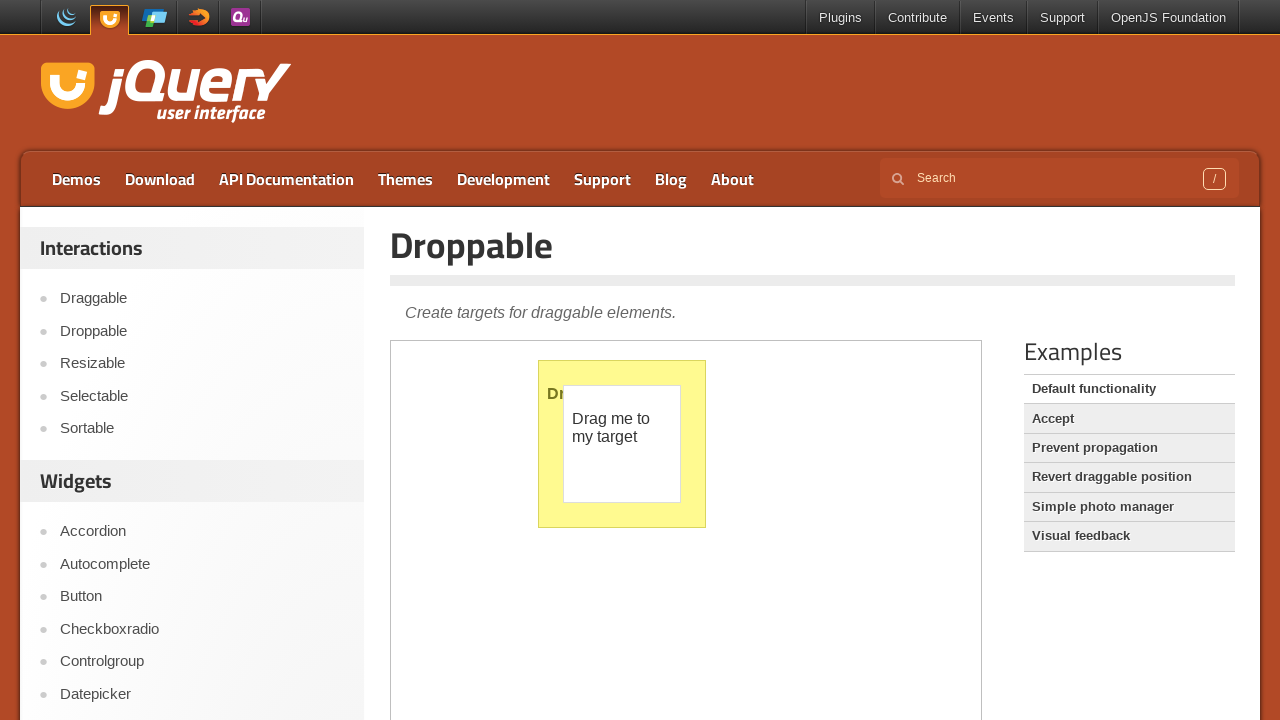